Tests that you can cancel out of an error message by fixing the input and saving again

Starting URL: https://devmountain-qa.github.io/employee-manager/1.2_Version/index.html

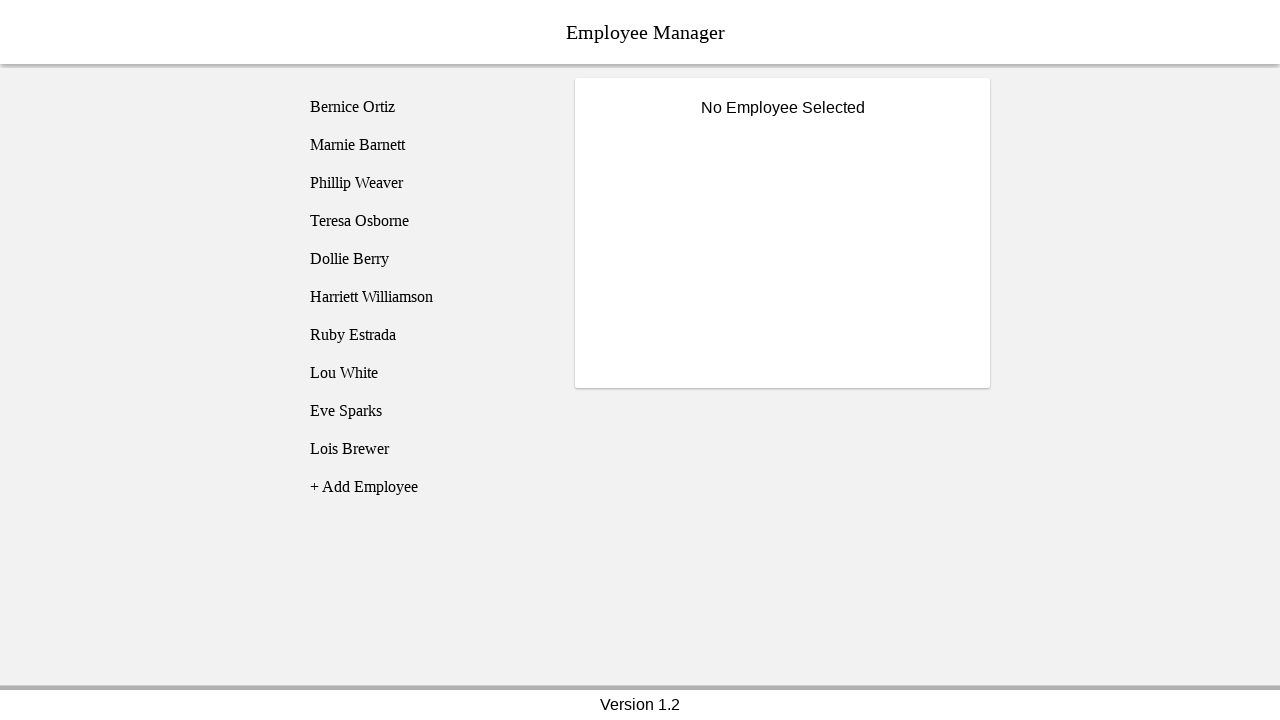

Clicked on Bernice Ortiz employee at (425, 107) on [name='employee1']
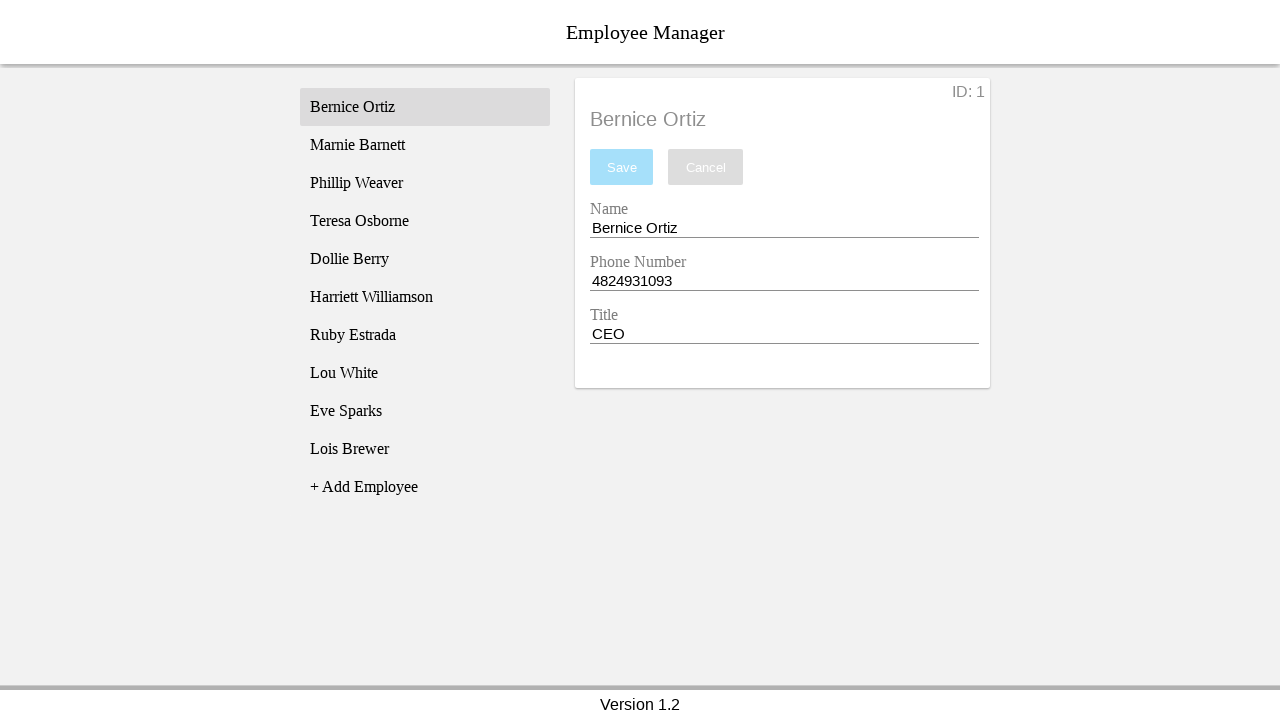

Name input field became visible
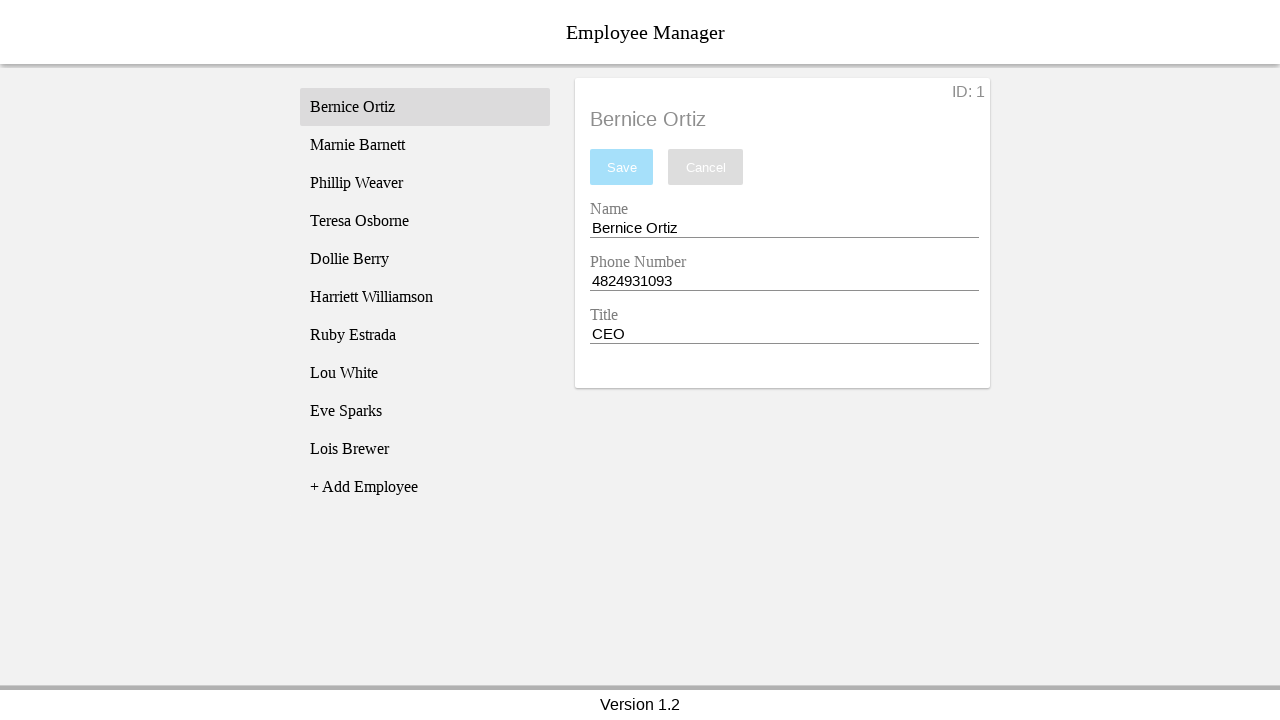

Cleared the name input field on [name='nameEntry']
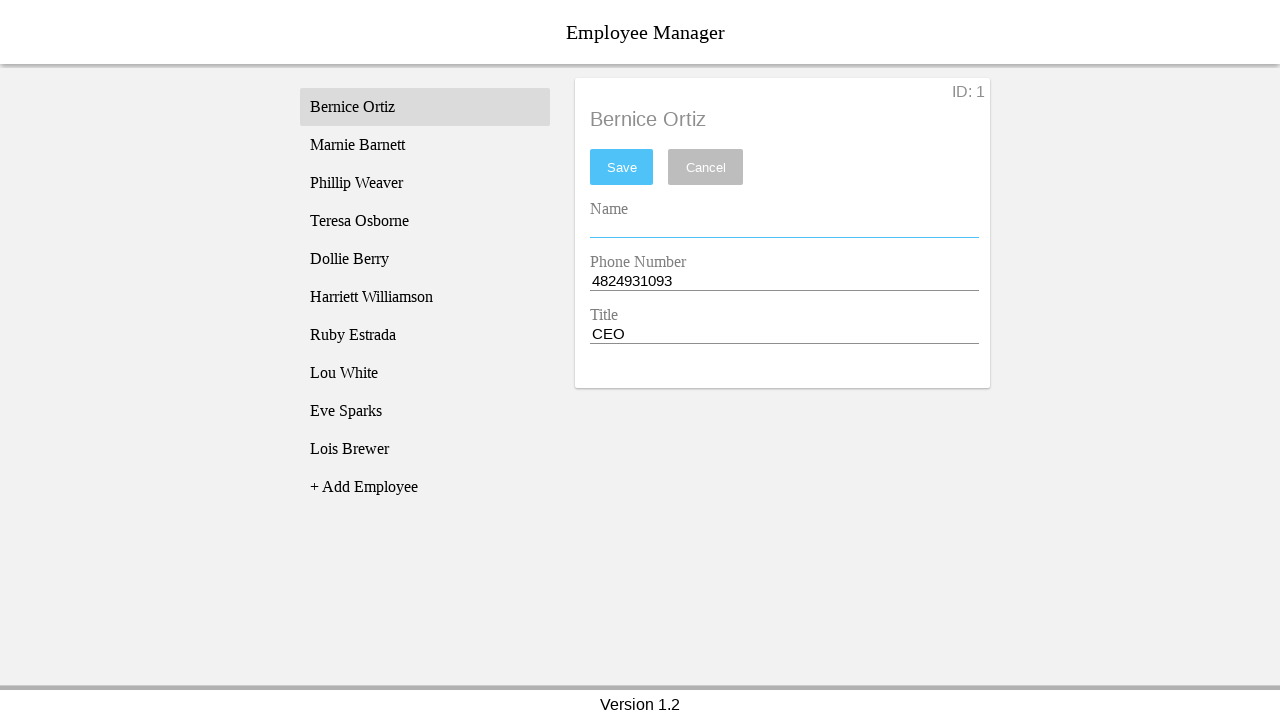

Pressed Space in name input on [name='nameEntry']
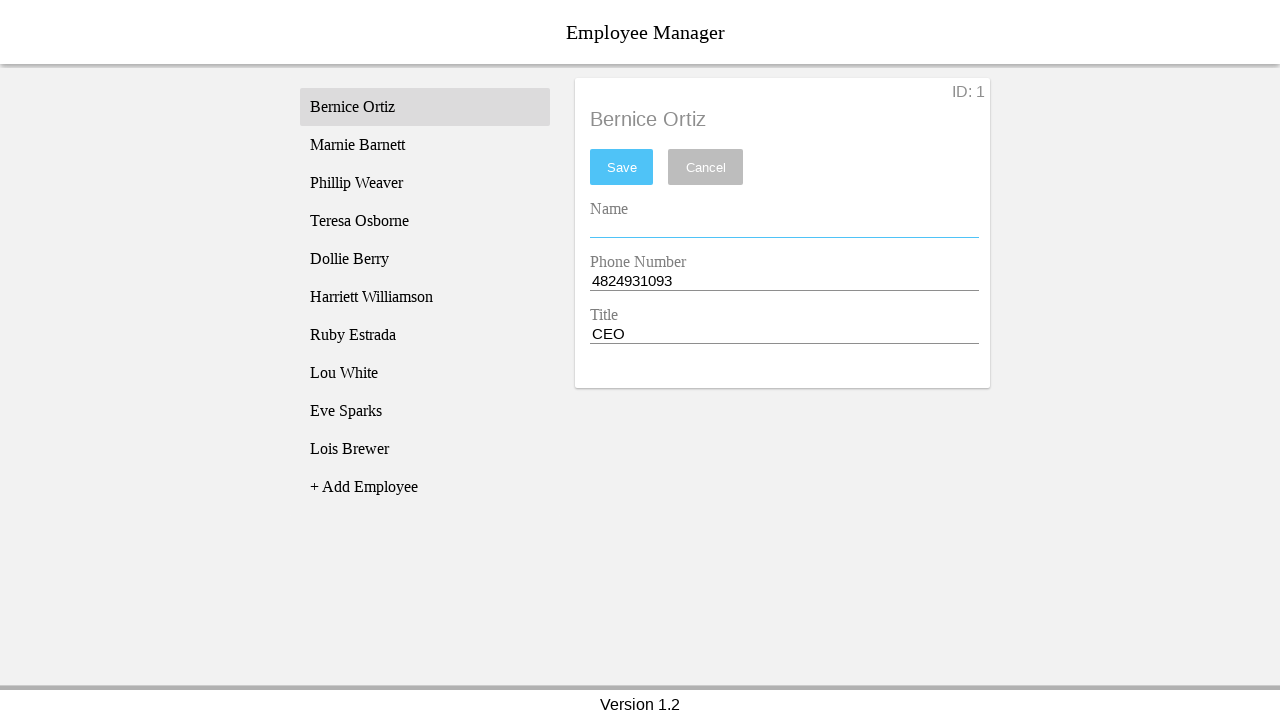

Pressed Backspace to trigger empty state on [name='nameEntry']
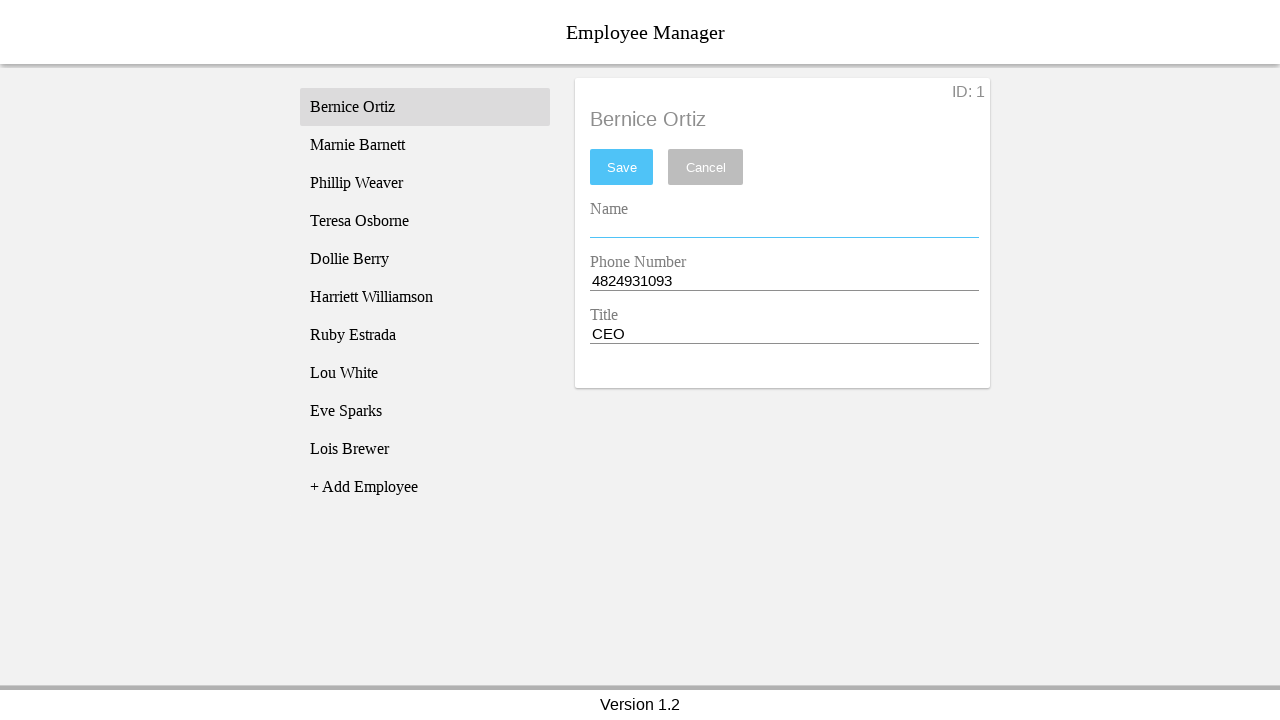

Clicked save button to trigger error message at (622, 167) on #saveBtn
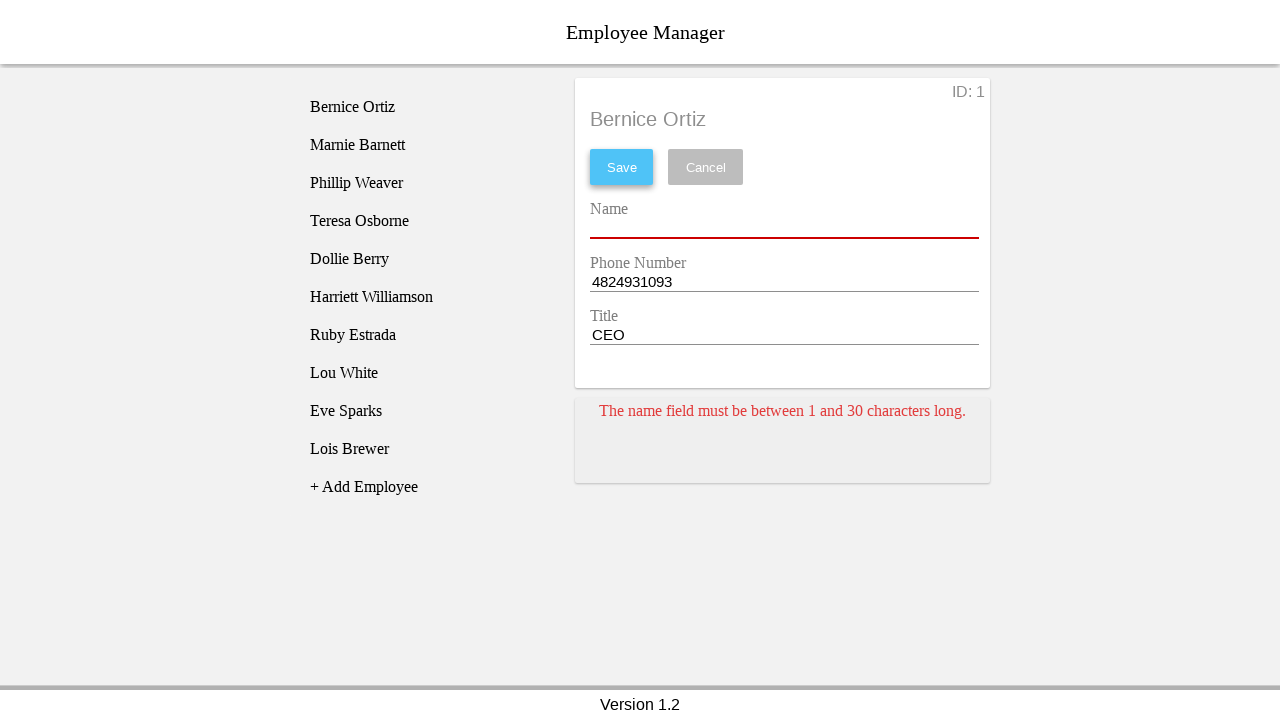

Error card appeared on screen
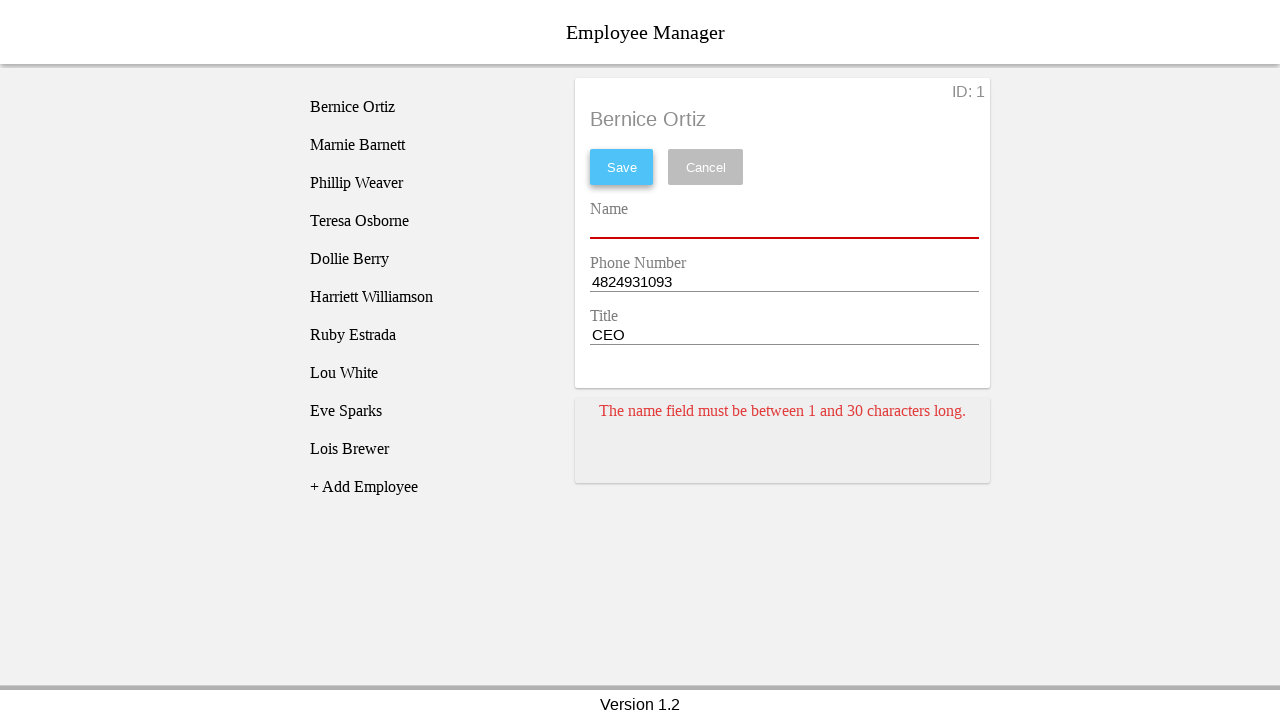

Pressed Space to fix the name field on [name='nameEntry']
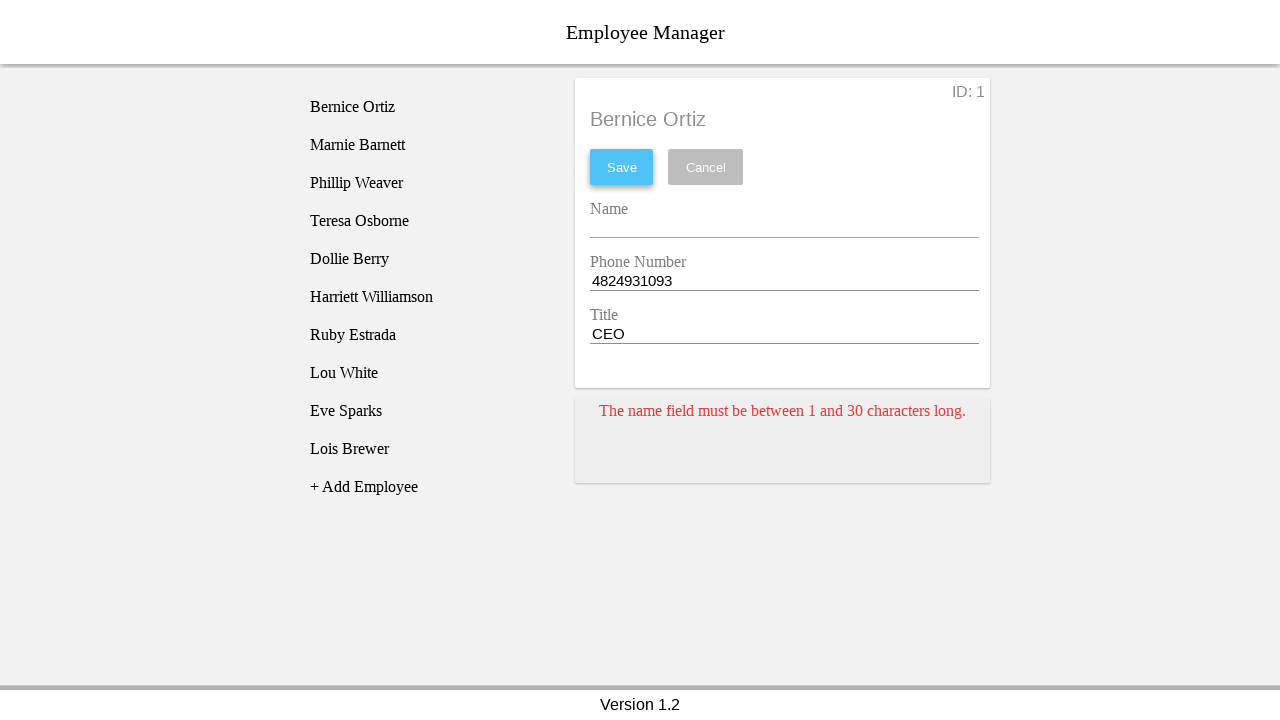

Clicked save button again to dismiss error message at (622, 167) on #saveBtn
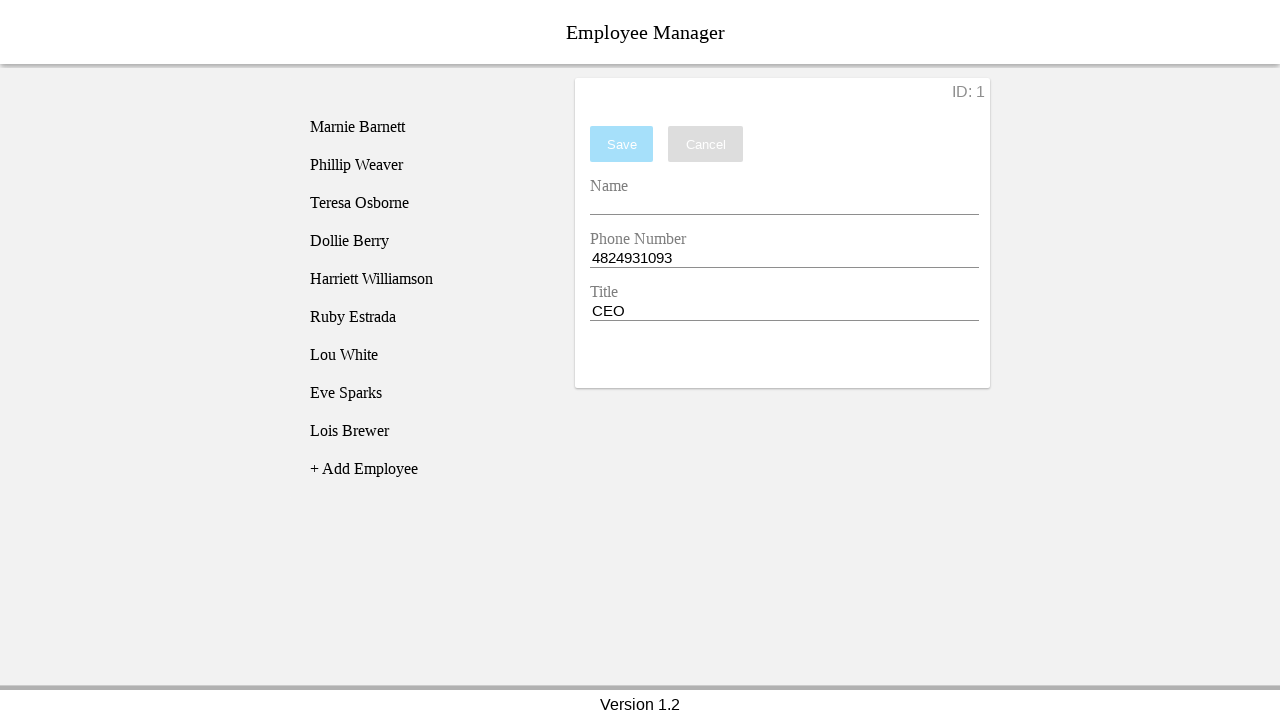

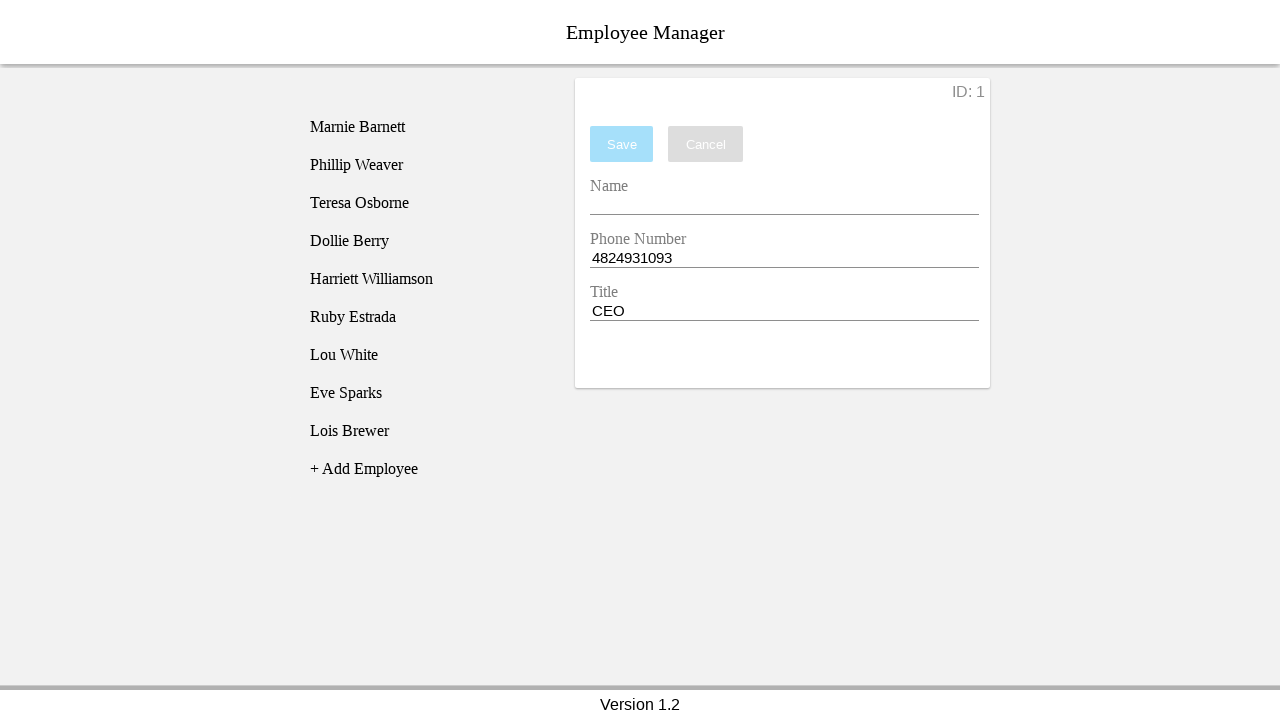